Navigates to an automation practice page and verifies that footer links are present and accessible

Starting URL: https://rahulshettyacademy.com/AutomationPractice/

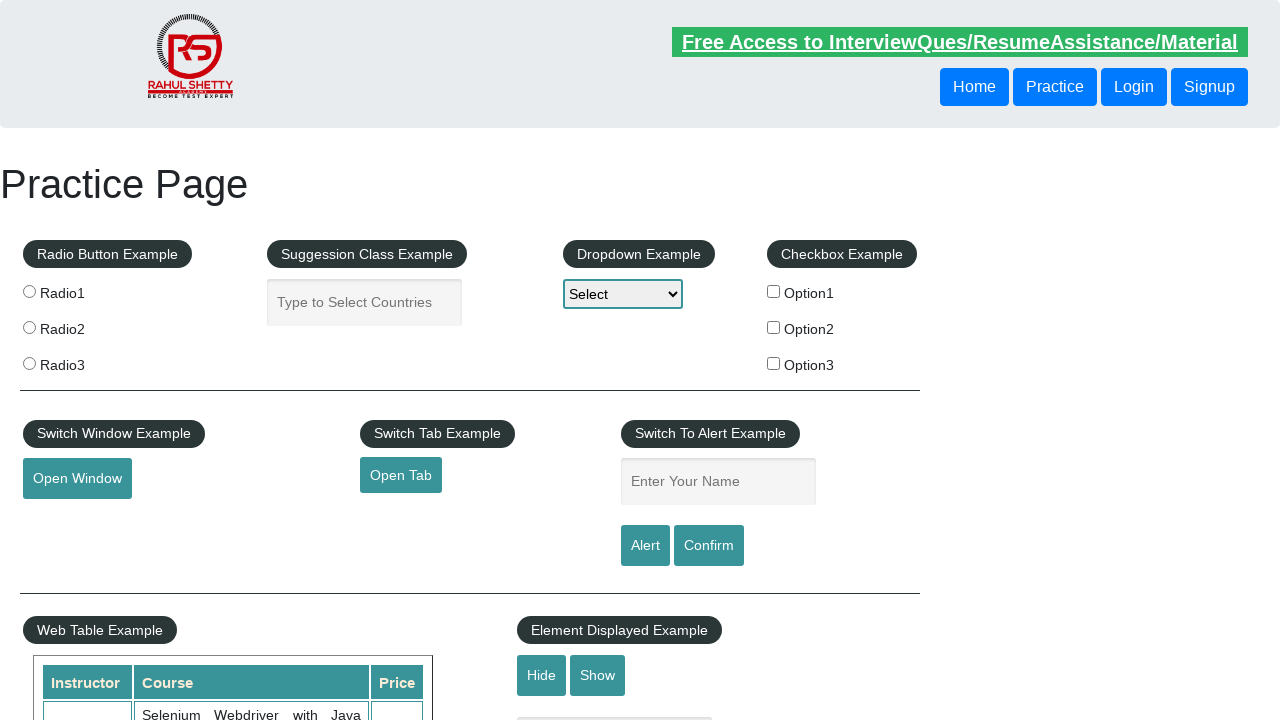

Waited for footer links to be present
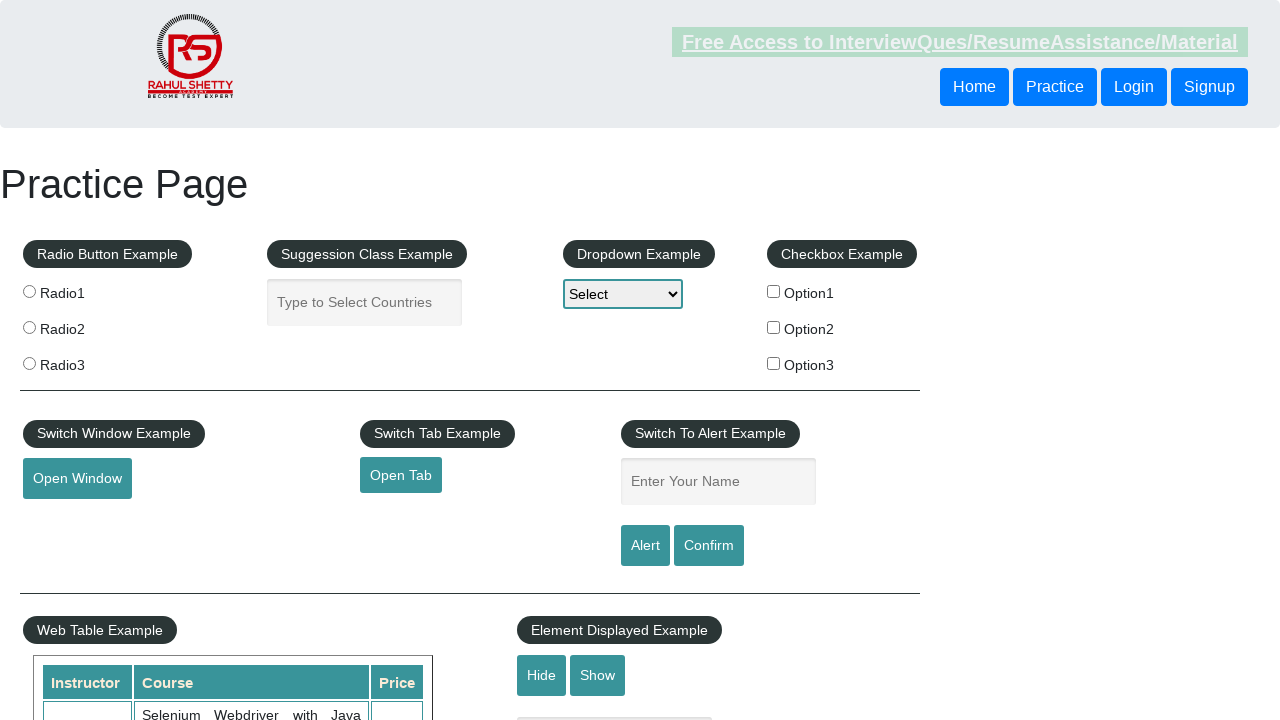

Retrieved all footer links from the page
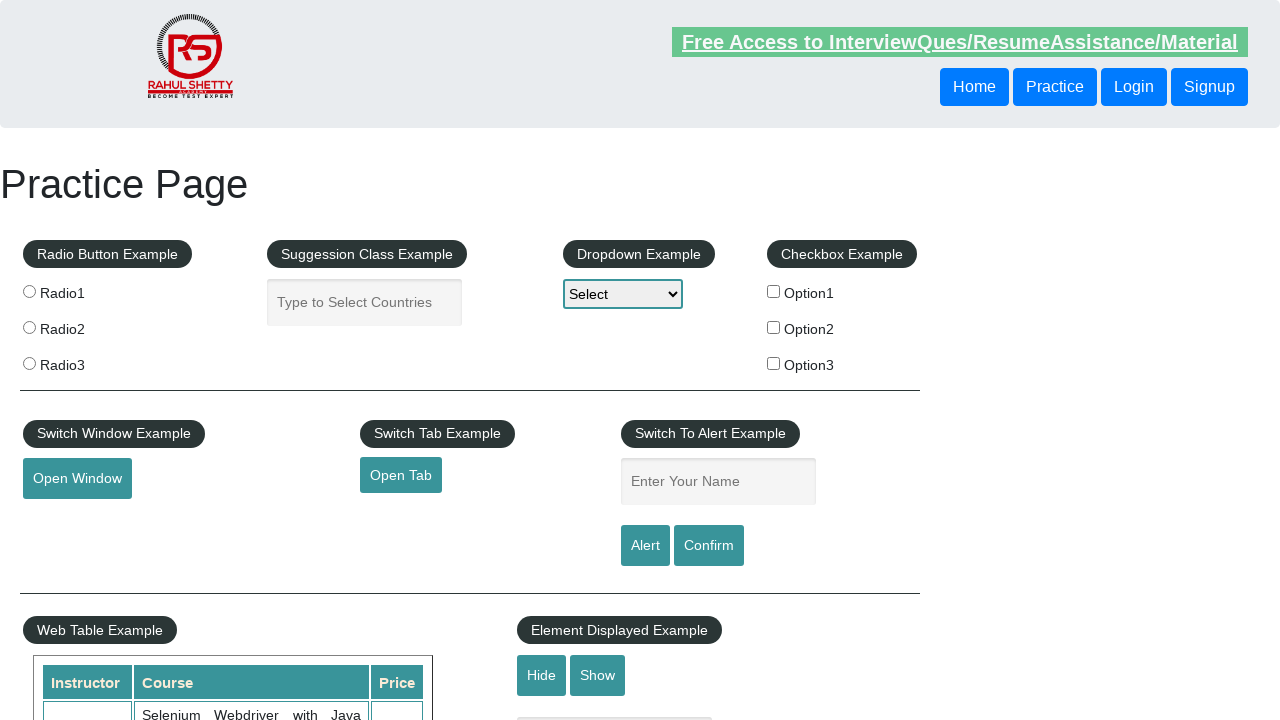

Verified that footer links are present - found 20 links
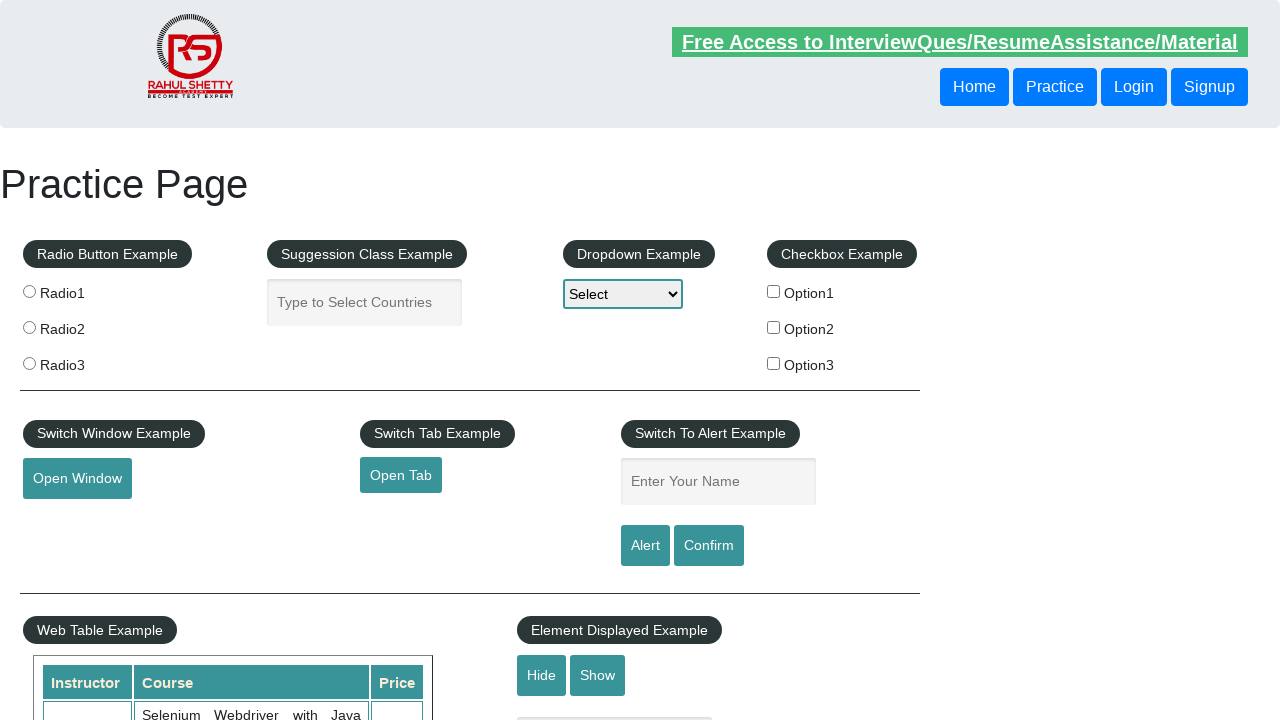

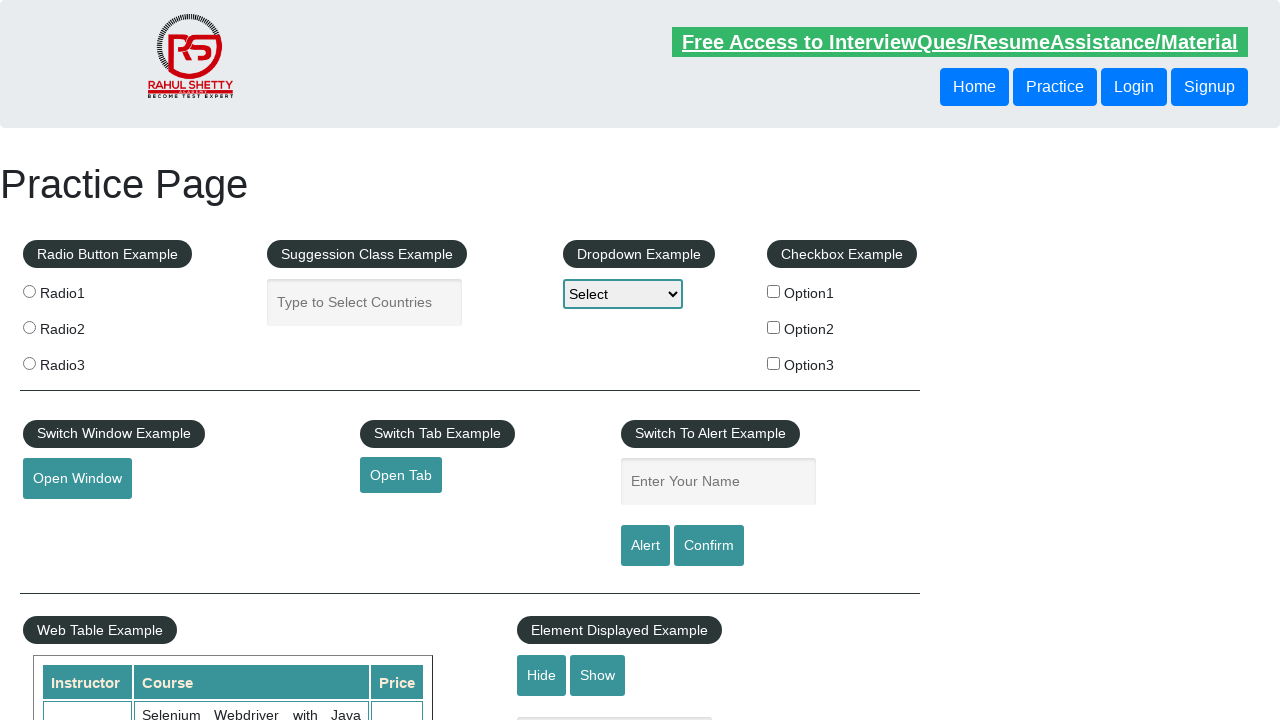